Tests that clicking the YouTube Home button in the header navigates to the YouTube homepage and verifies the page title.

Starting URL: https://www.youtube.com/

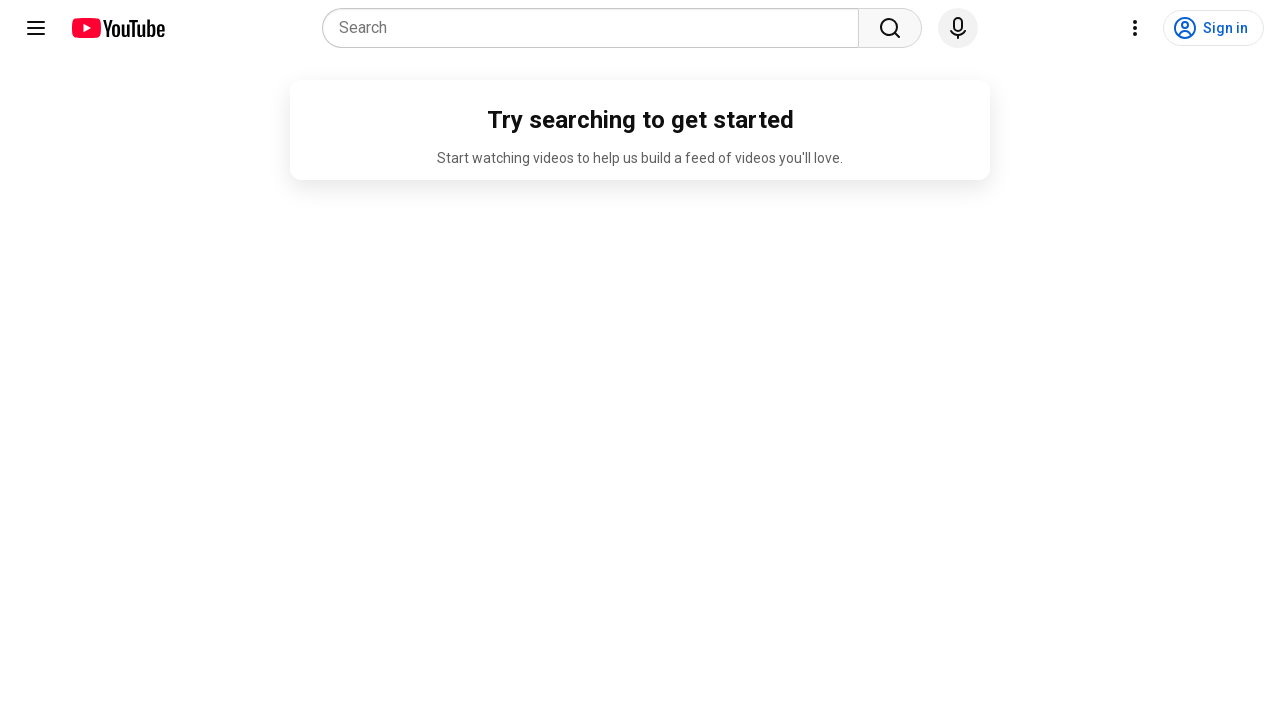

Clicked YouTube Home button in header at (118, 28) on #start >> internal:role=link[name="YouTube Home"i]
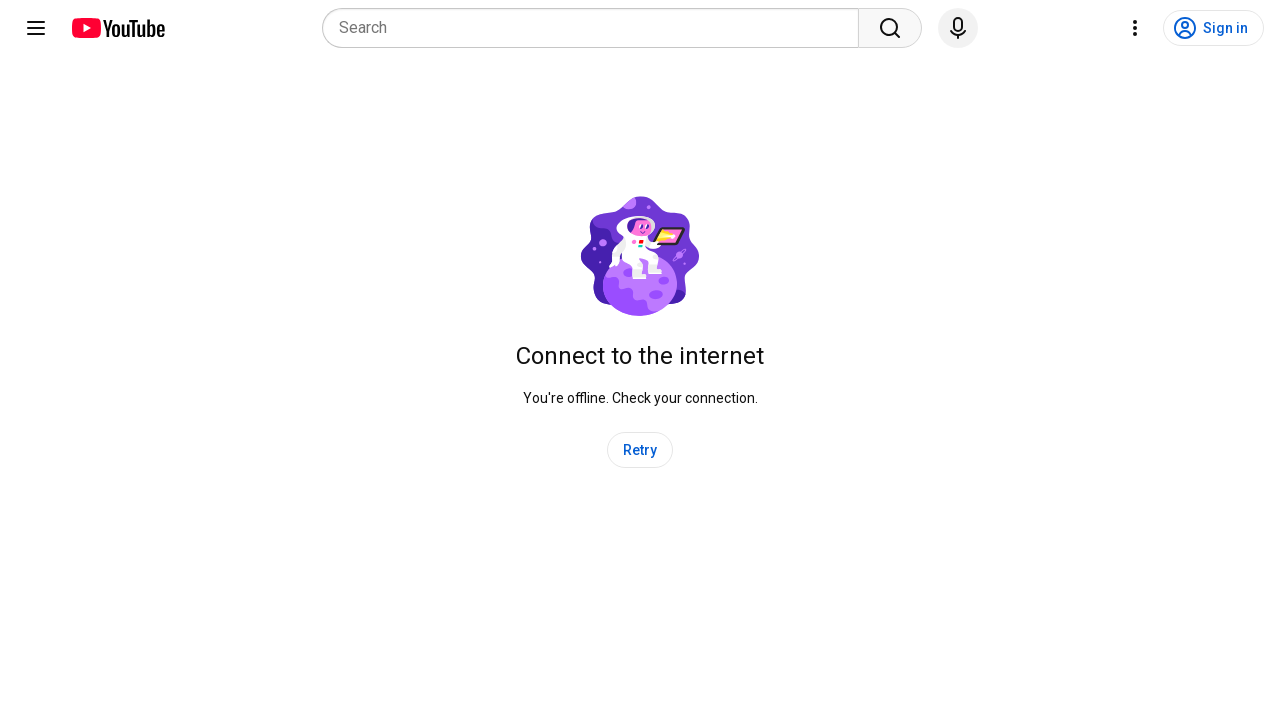

Verified navigation to YouTube homepage
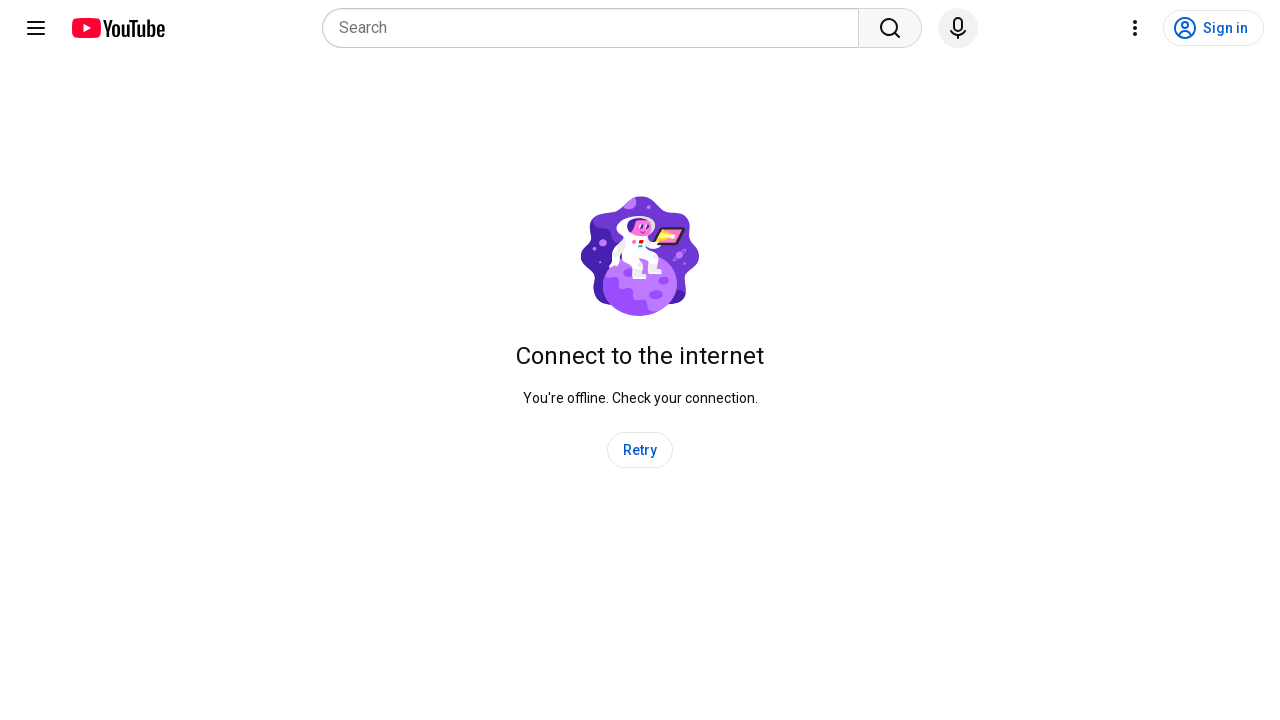

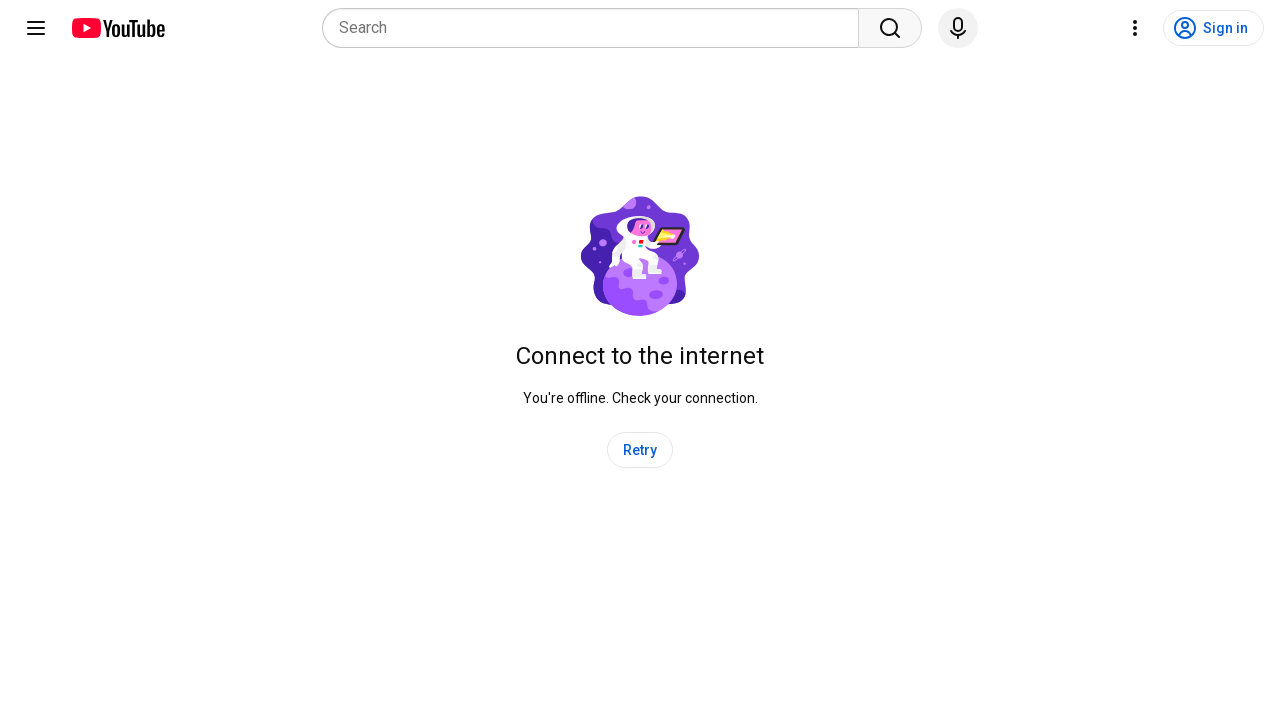